Verifies that the navigation menu contains 9 items

Starting URL: https://www.viser.edu.rs/

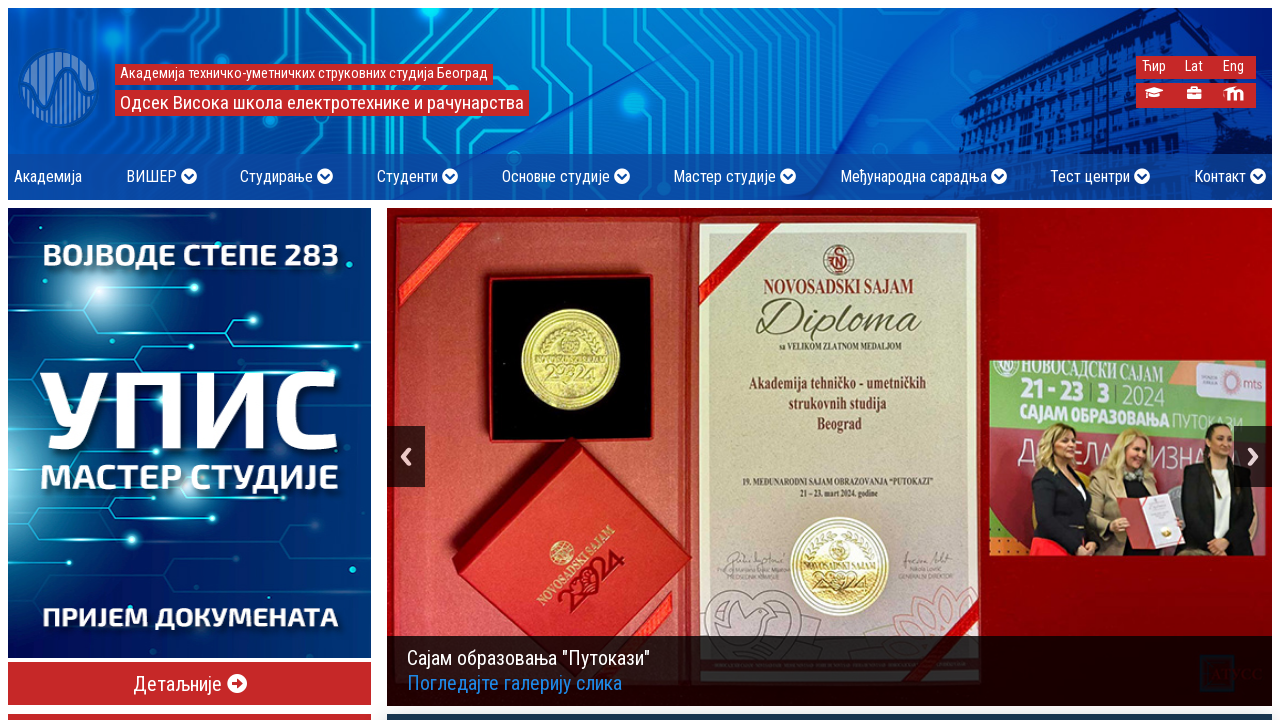

Navigated to https://www.viser.edu.rs/
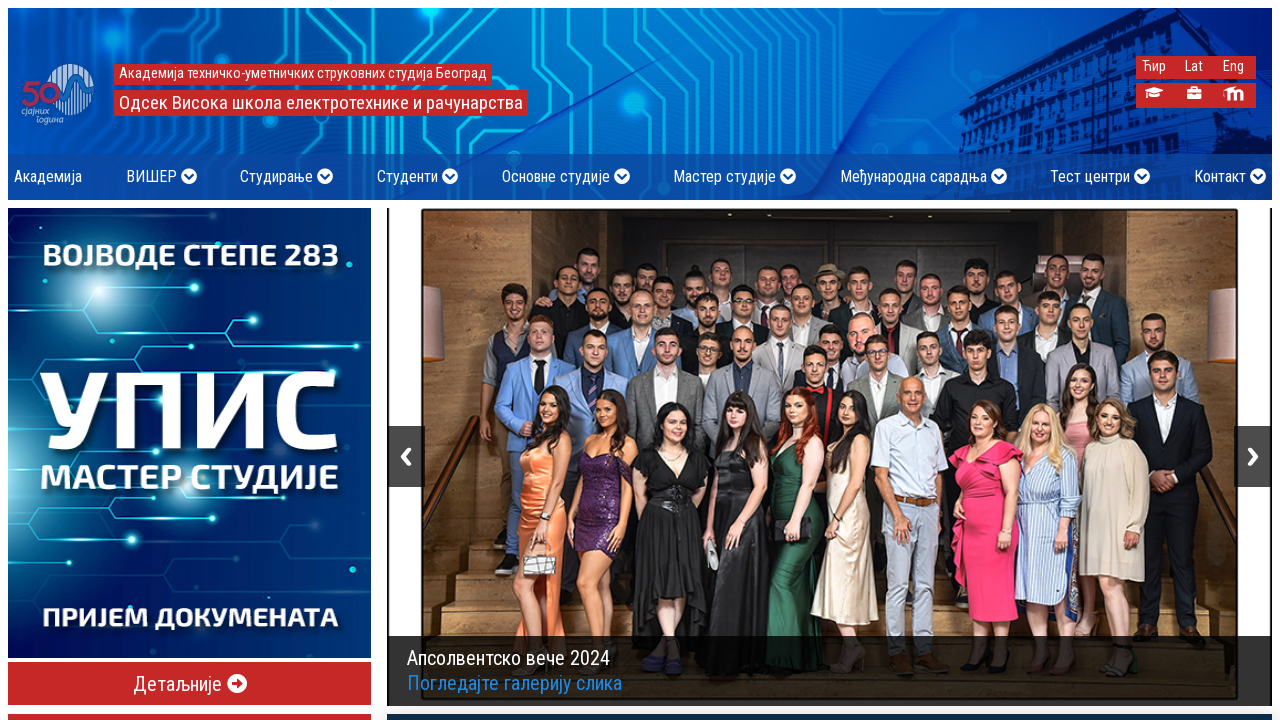

Located all navigation menu items
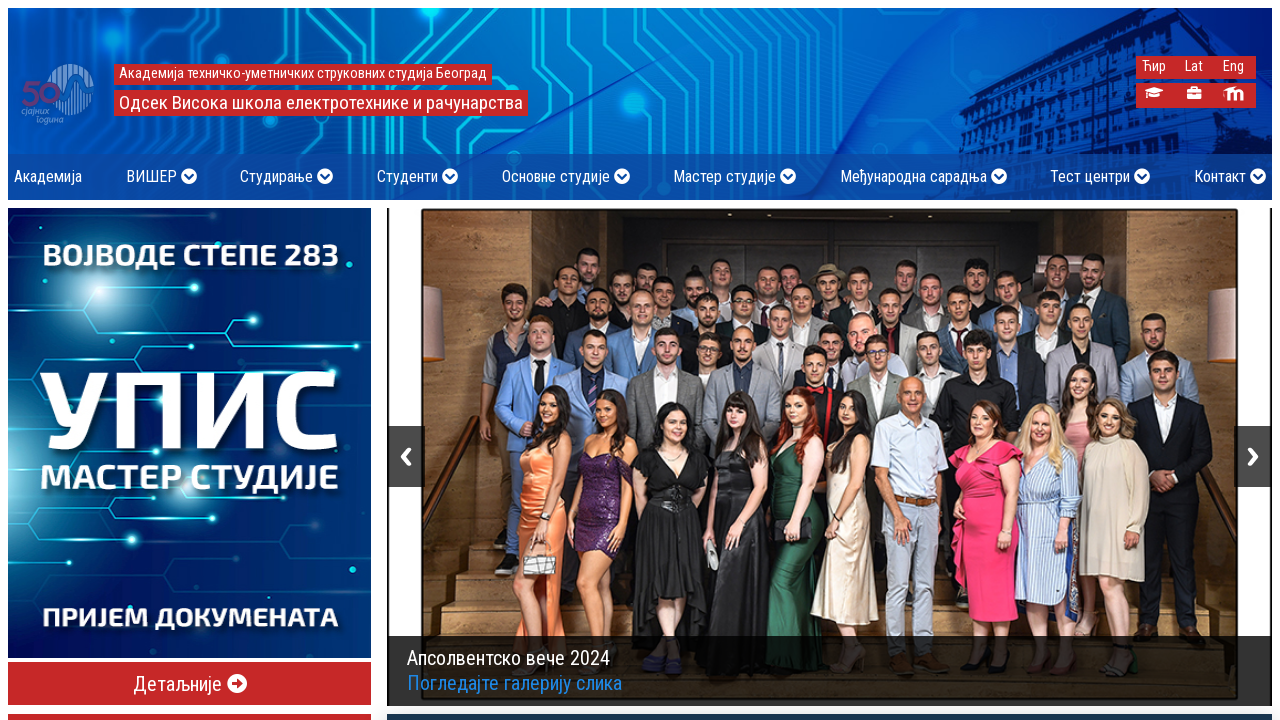

Verified that navigation menu contains exactly 9 items
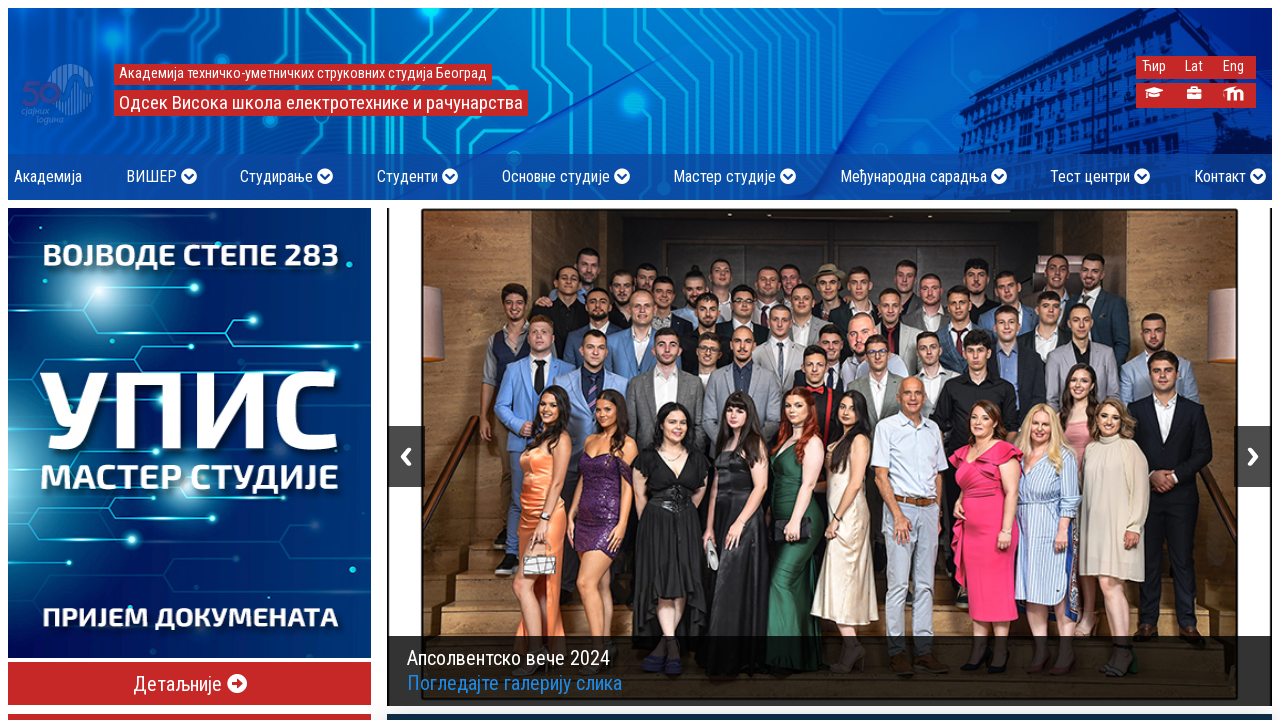

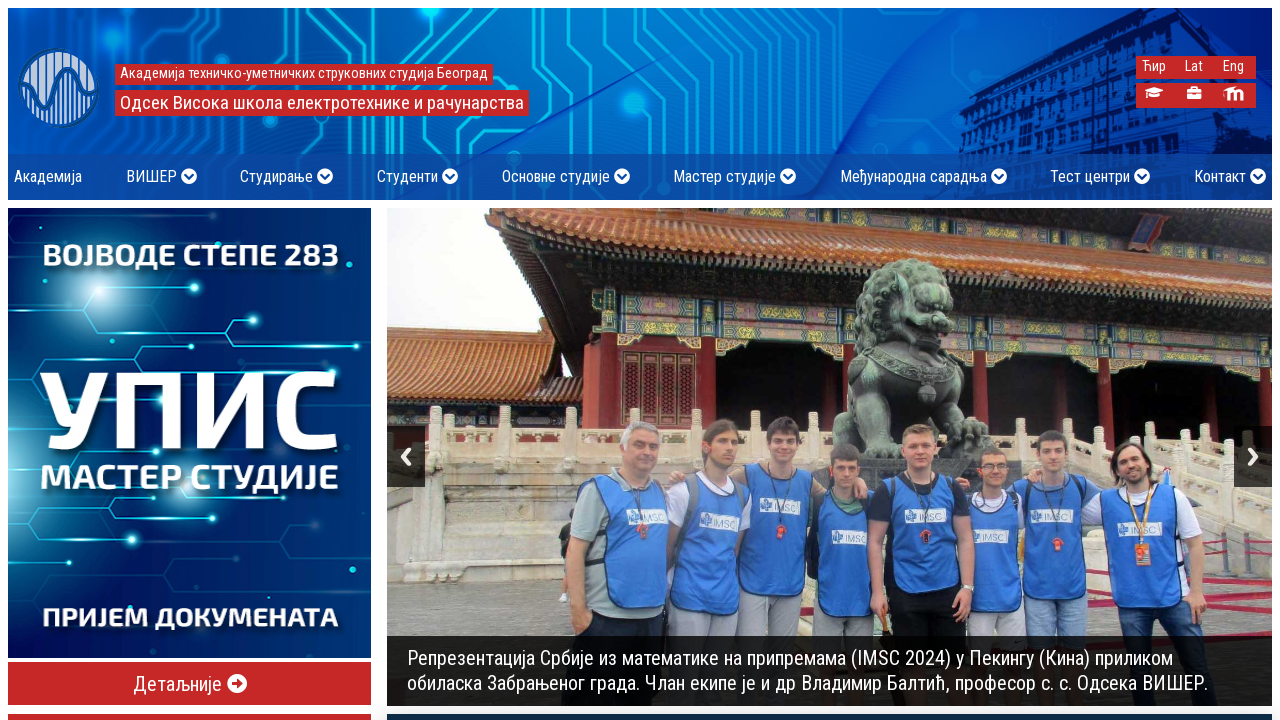